Tests date picker functionality by selecting a specific date through month/year dropdowns

Starting URL: https://demoqa.com/date-picker

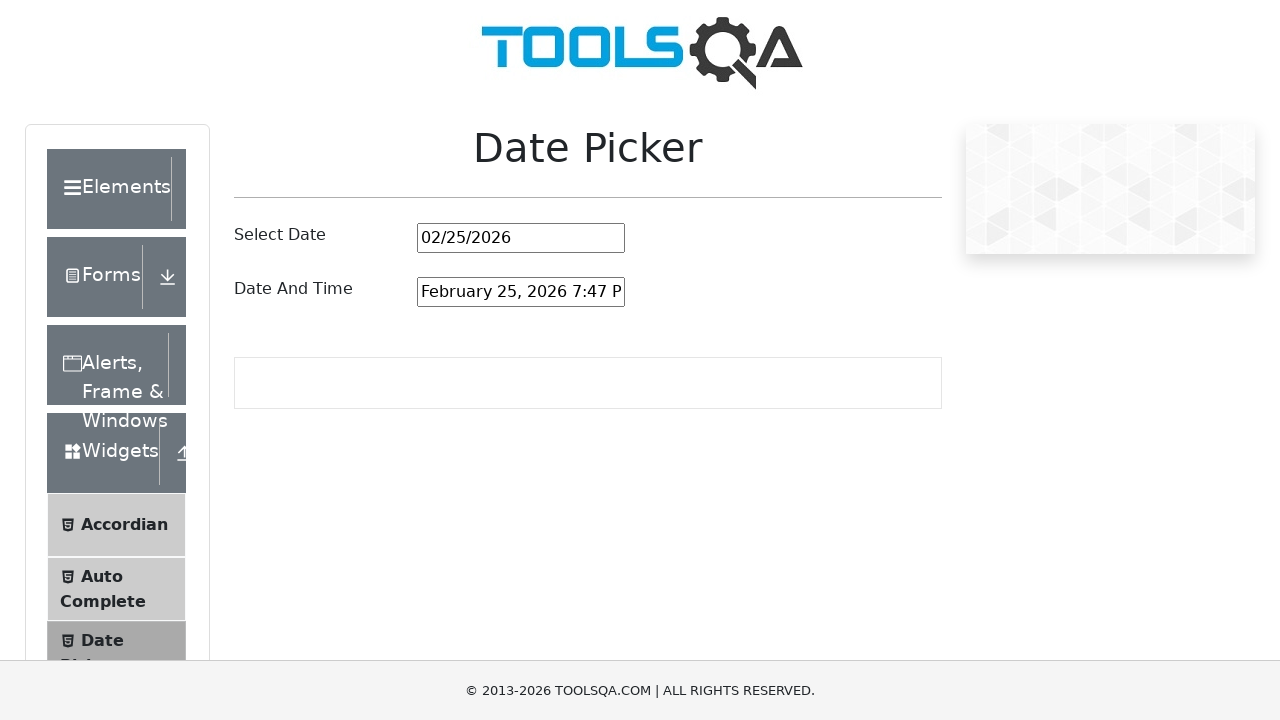

Clicked date picker input to open calendar at (521, 238) on #datePickerMonthYearInput
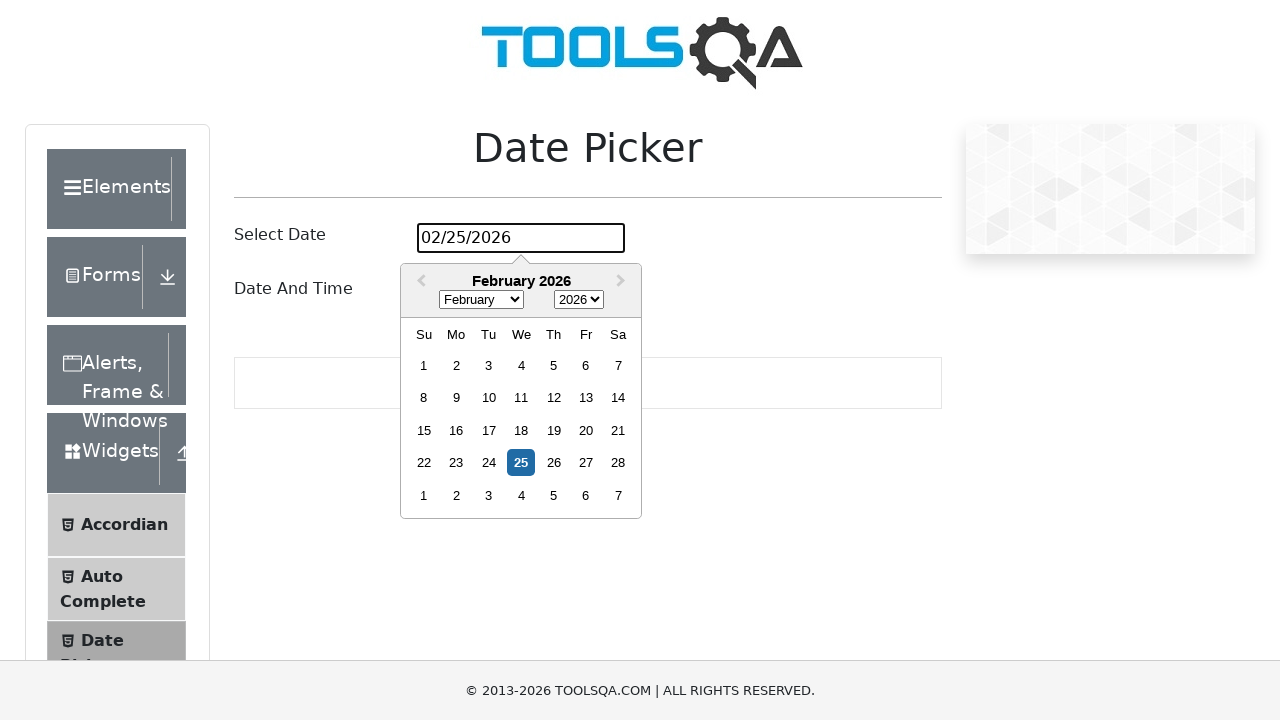

Calendar picker loaded and became visible
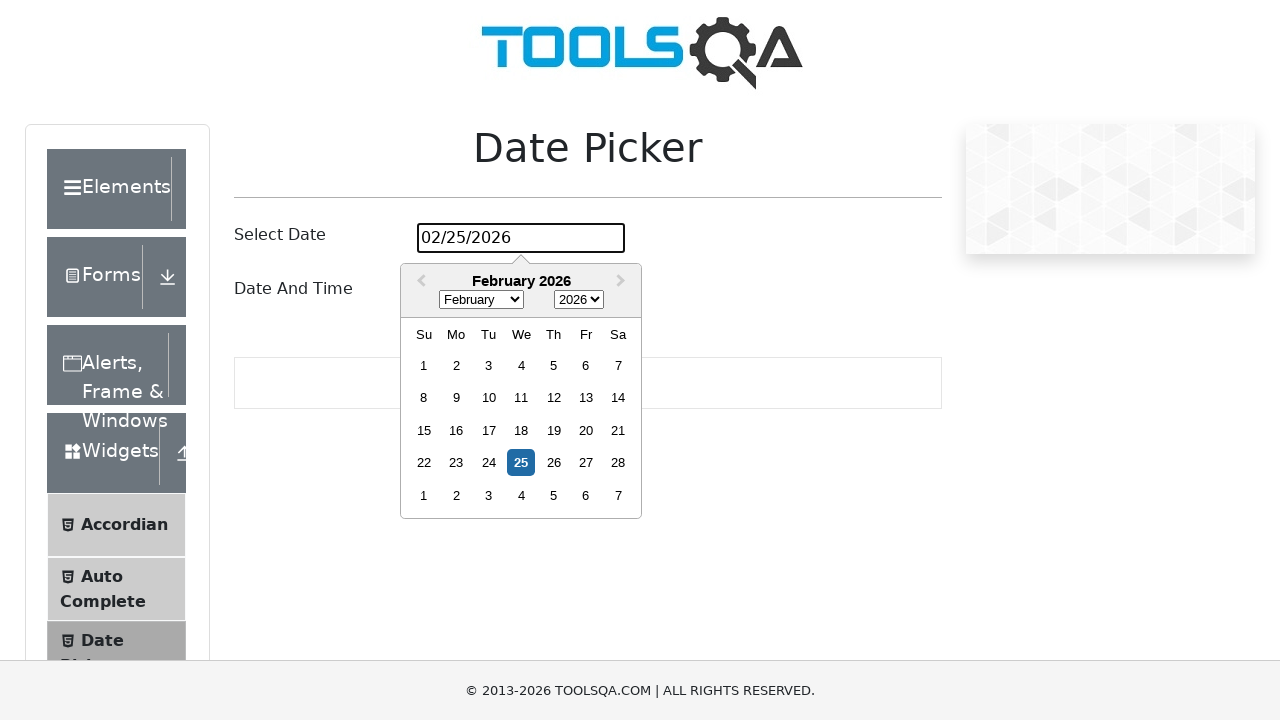

Selected November from month dropdown on select.react-datepicker__month-select
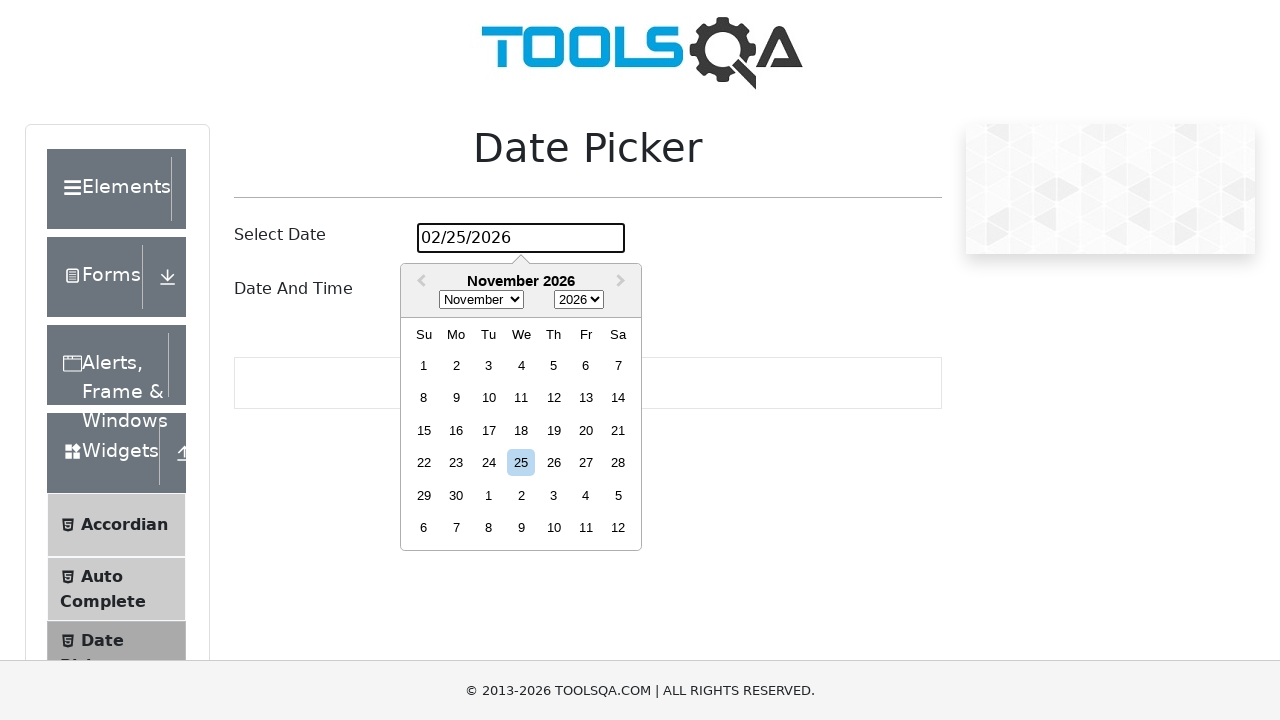

Selected 2024 from year dropdown on select.react-datepicker__year-select
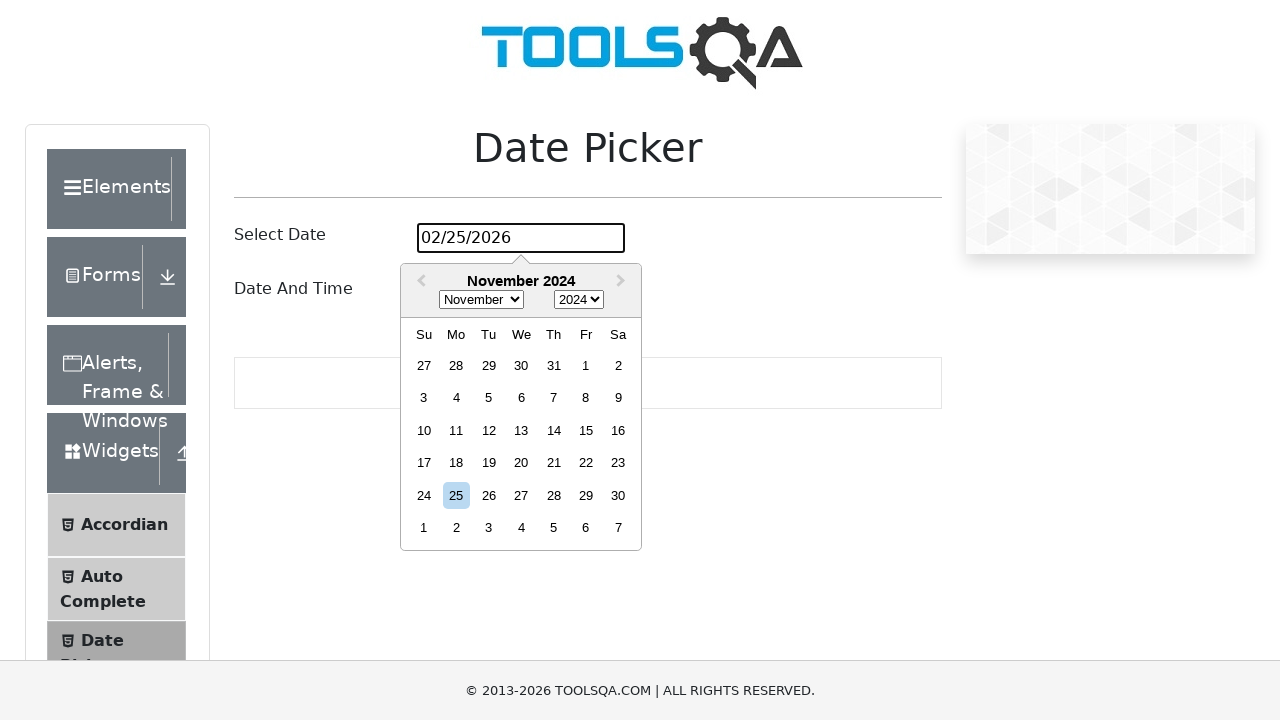

Clicked on the 15th day to select the date at (586, 430) on .react-datepicker__day--015:not(.react-datepicker__day--outside-month)
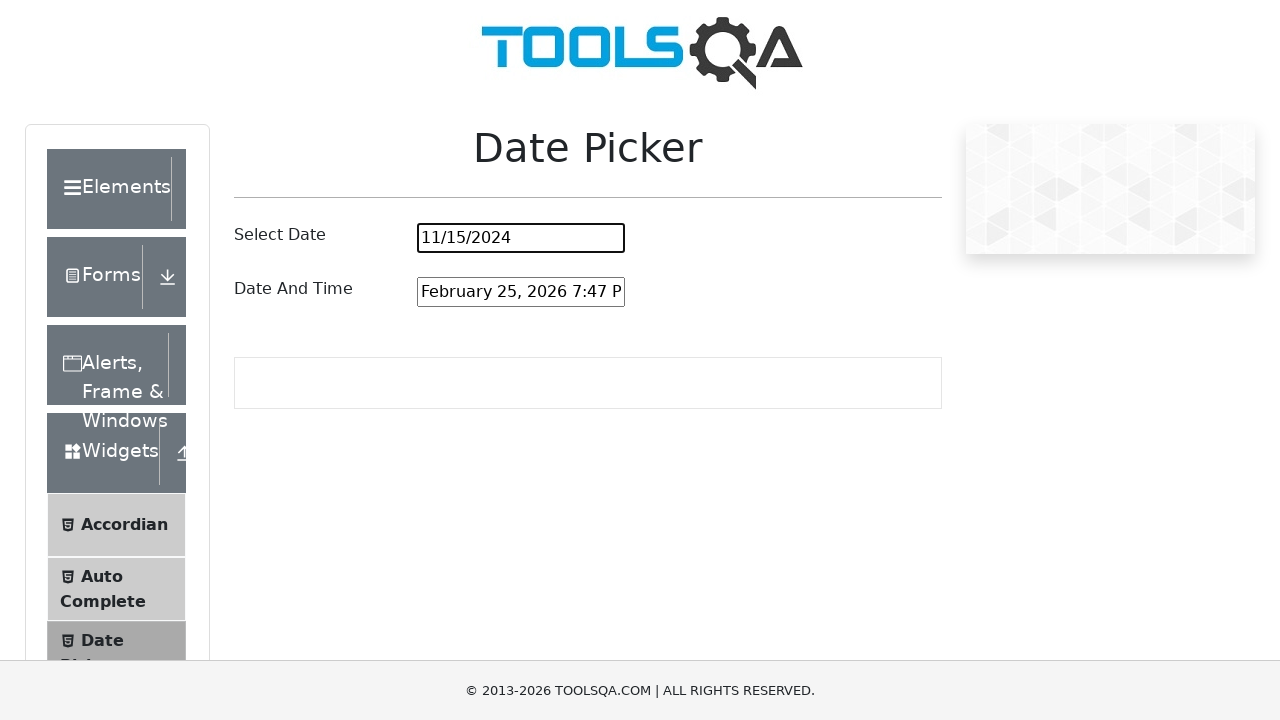

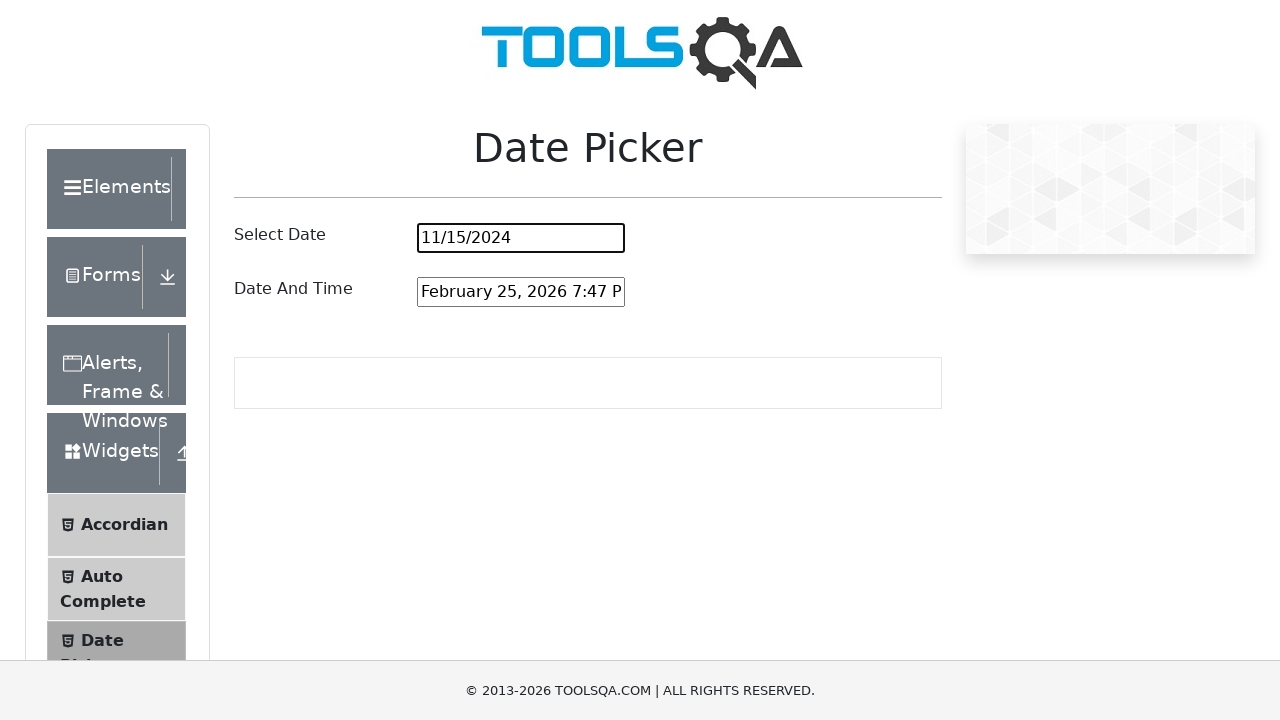